Navigates to the Rahul Shetty Academy Selenium Practice page

Starting URL: https://rahulshettyacademy.com/seleniumPractise/#/

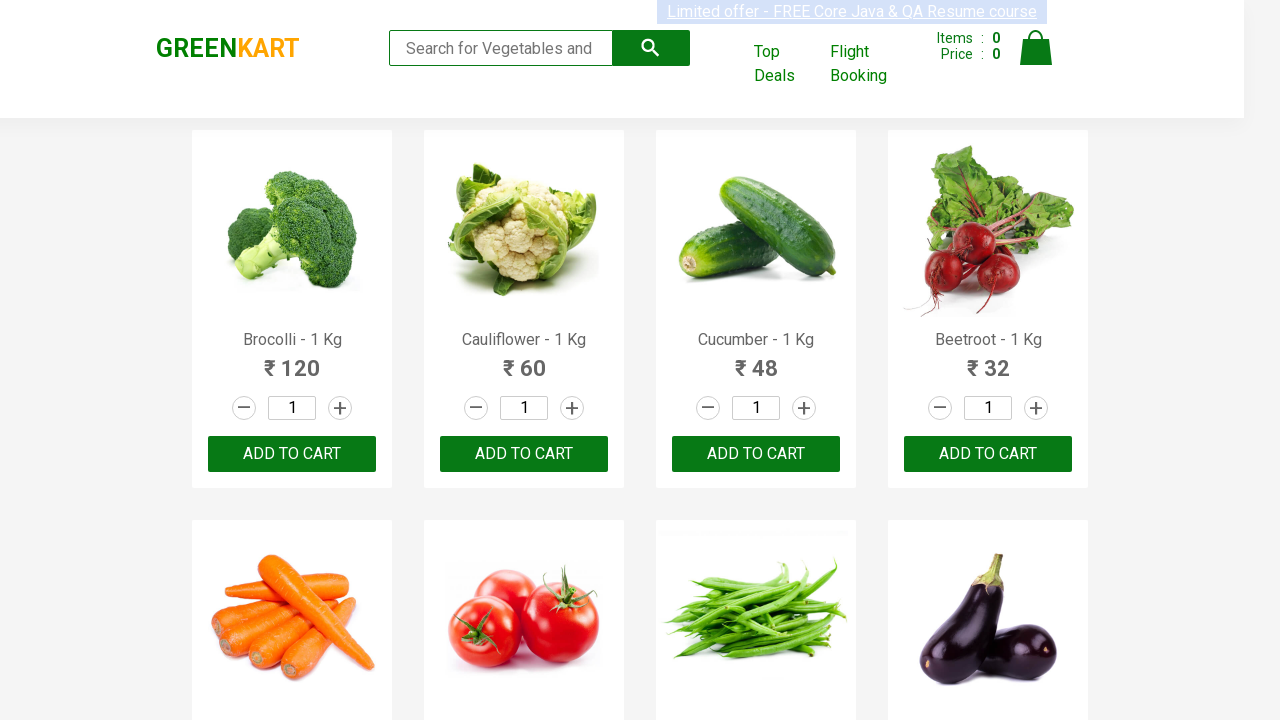

Navigated to Rahul Shetty Academy Selenium Practice page and waited for DOM content to load
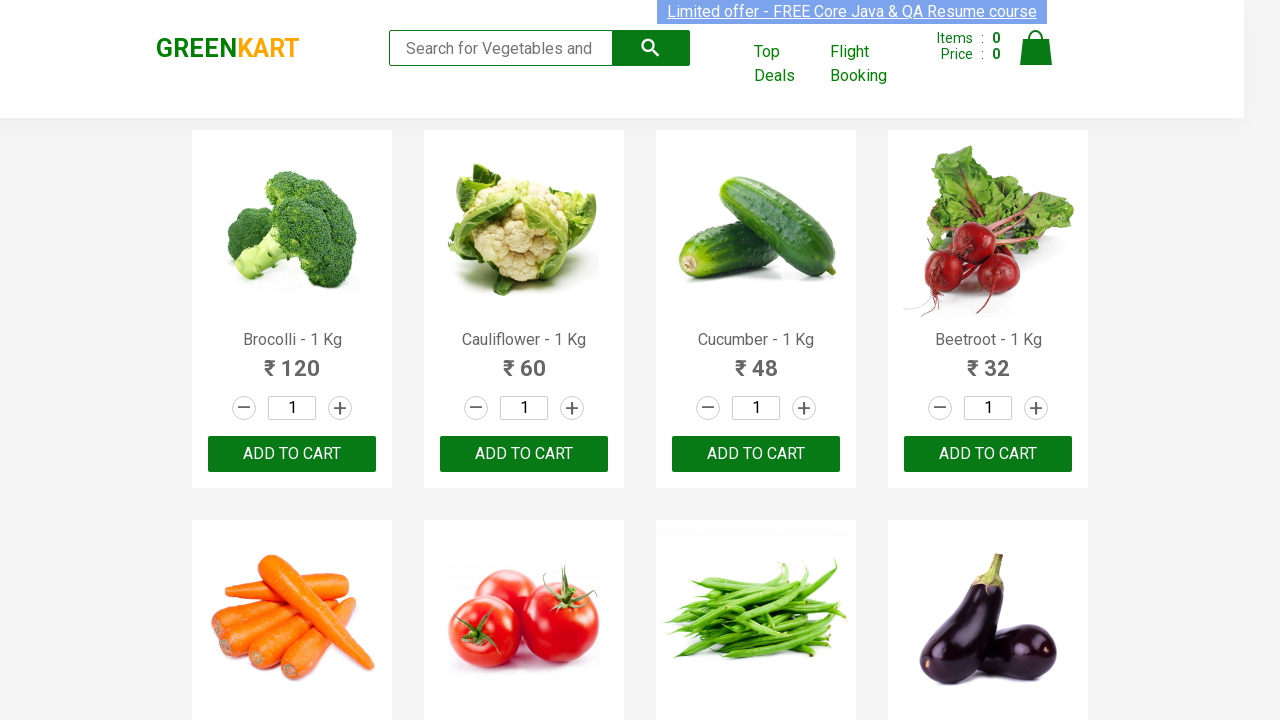

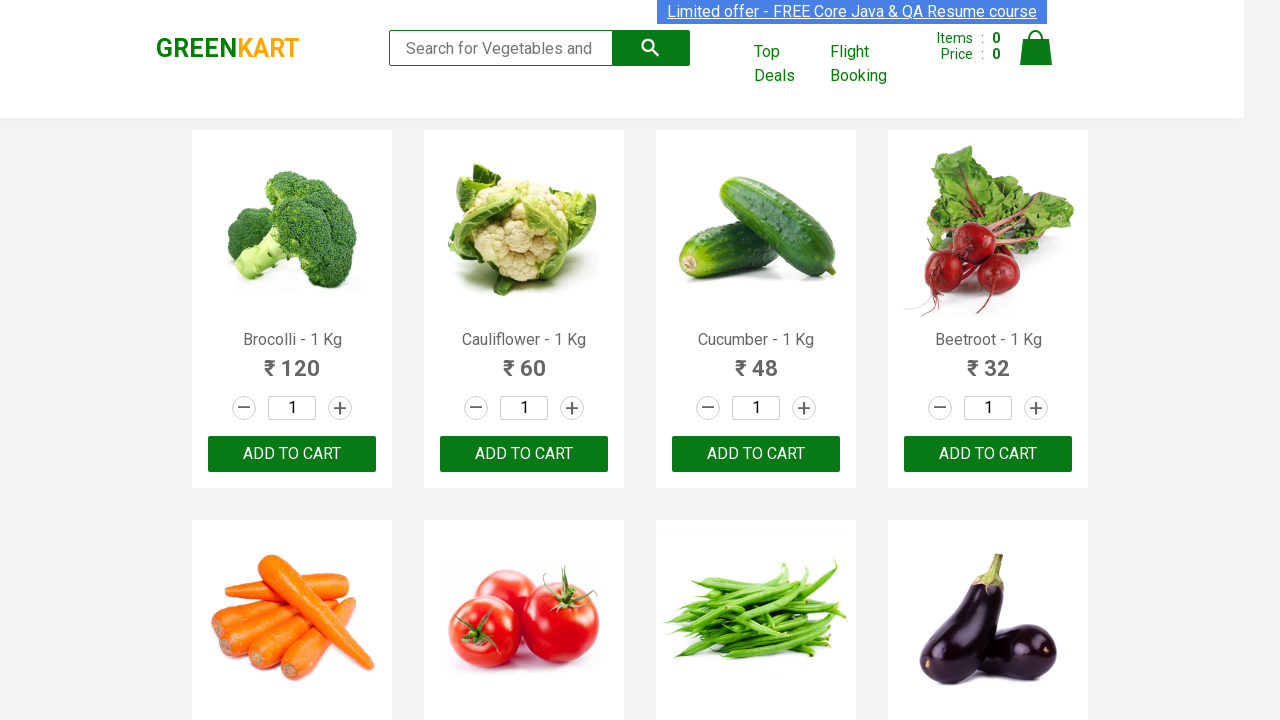